Tests adding multiple valid todo items to the todo list by entering text and pressing Enter for each item

Starting URL: https://todomvc.com/examples/react/dist/

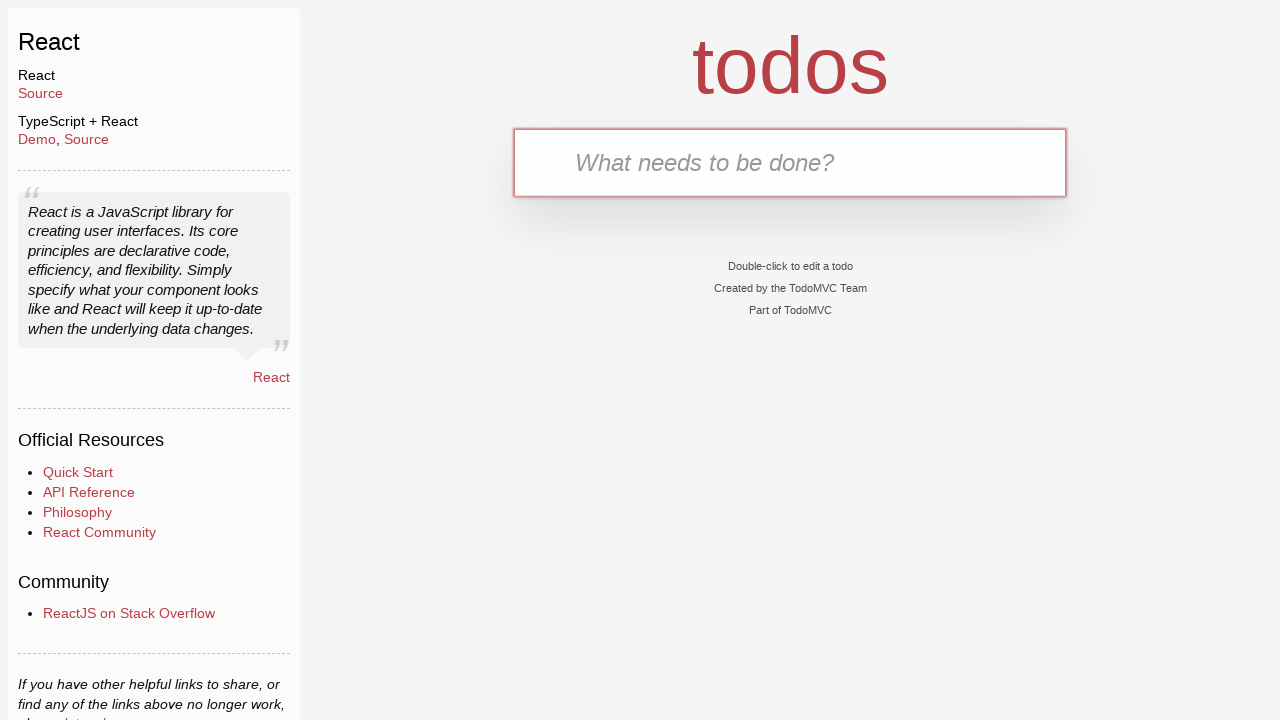

Todo input field is ready
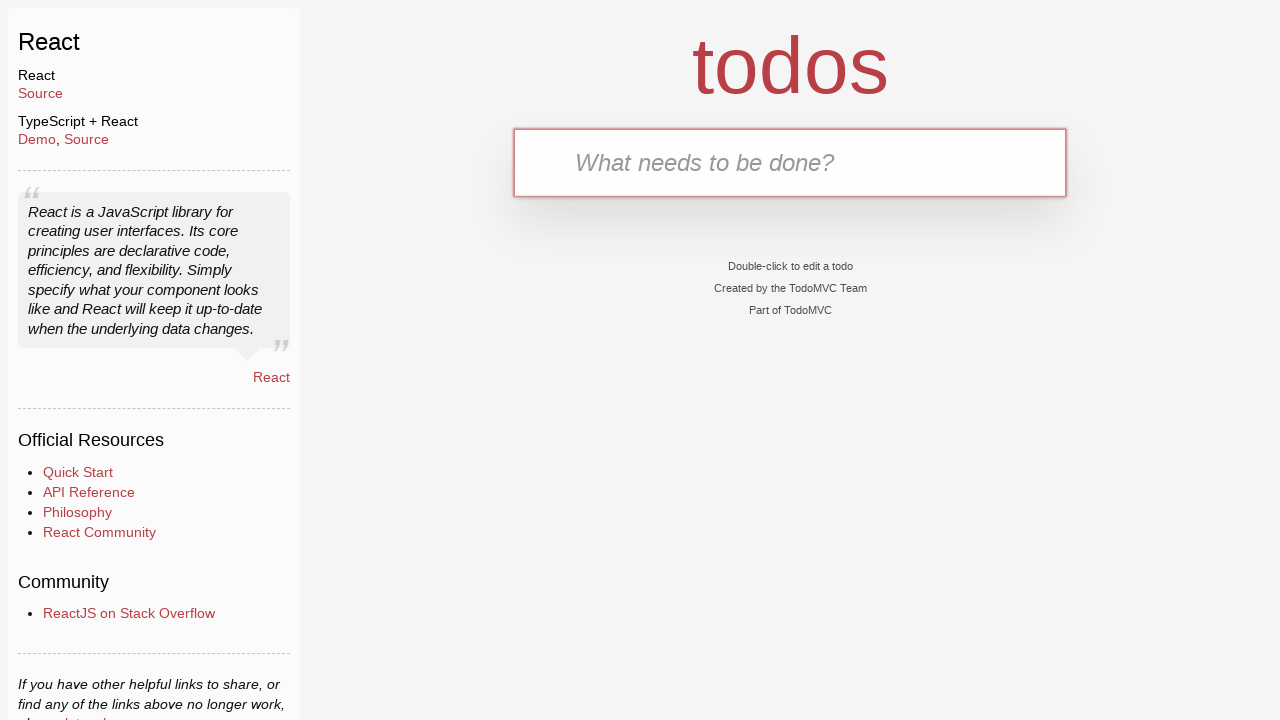

Filled todo input with 'To do item 1' on input#todo-input
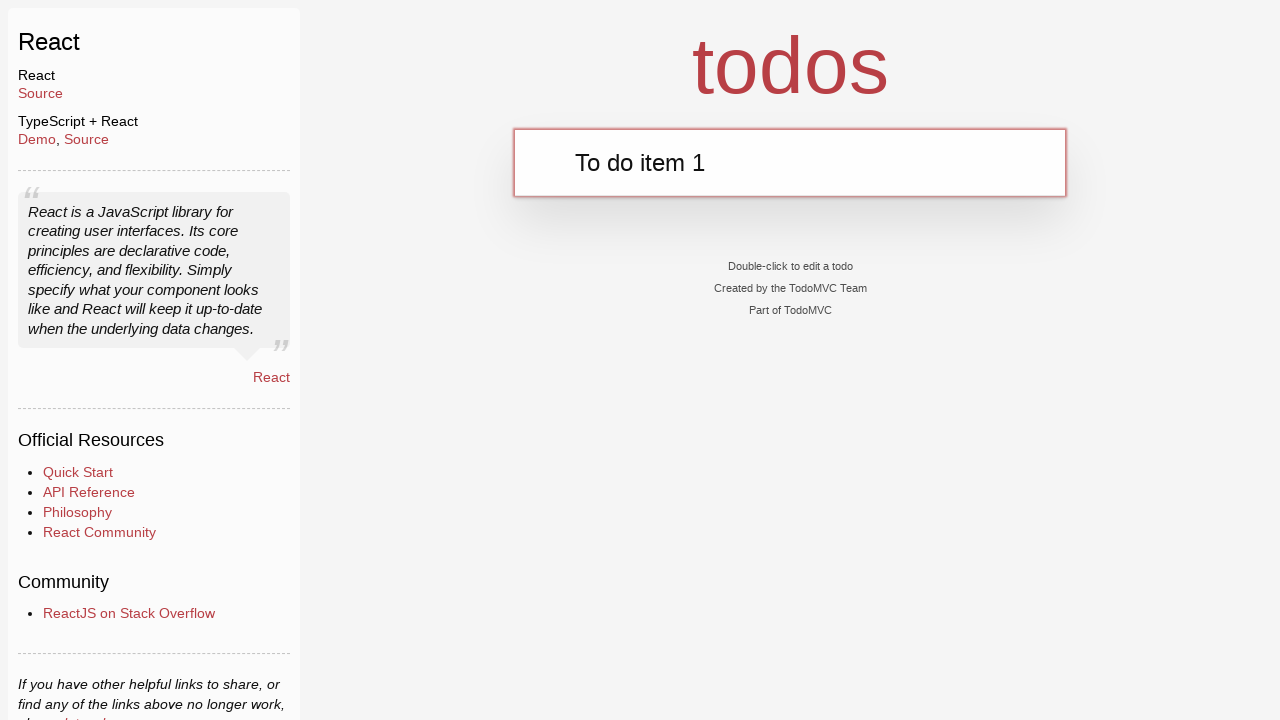

Pressed Enter to add first todo item on input#todo-input
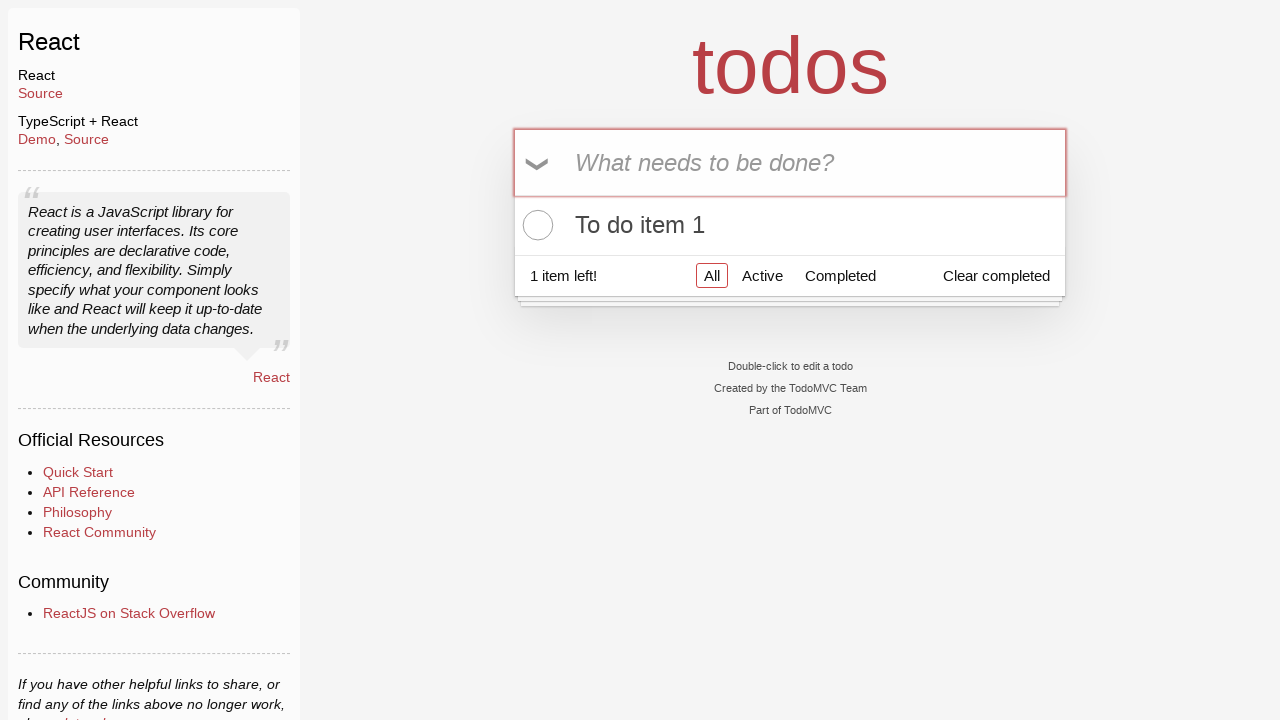

Filled todo input with 'To do item 2' on input#todo-input
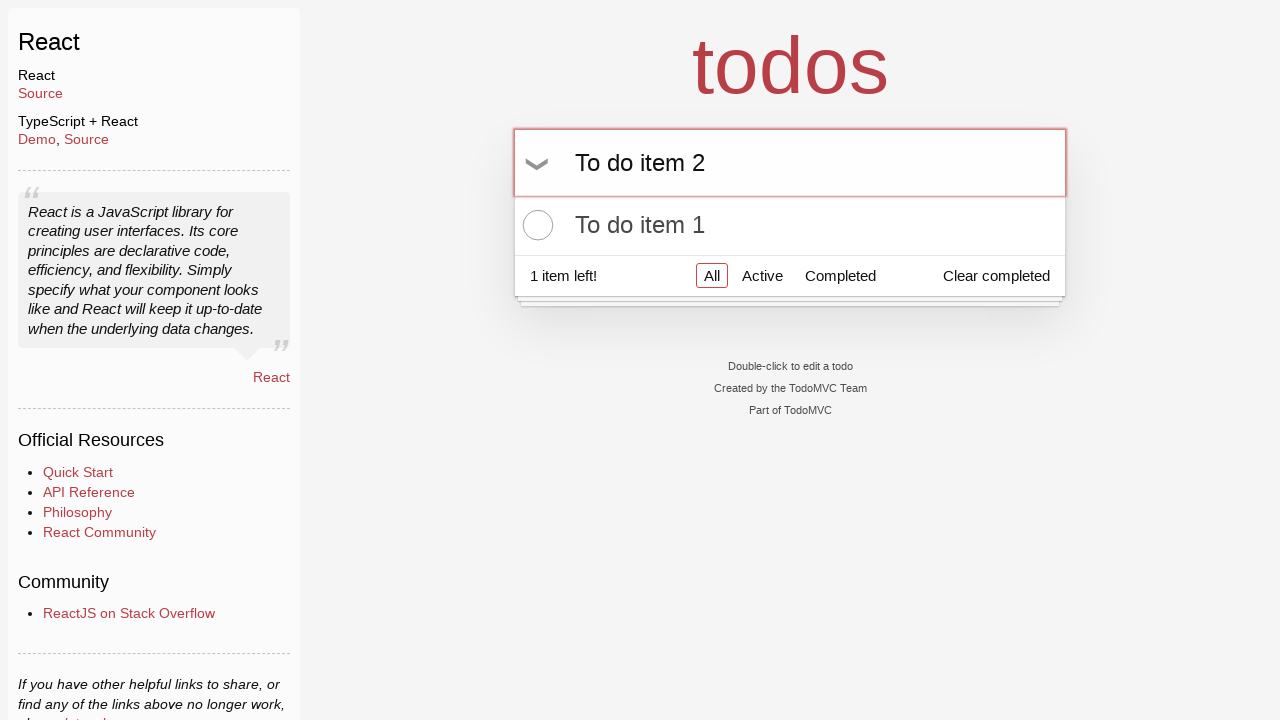

Pressed Enter to add second todo item on input#todo-input
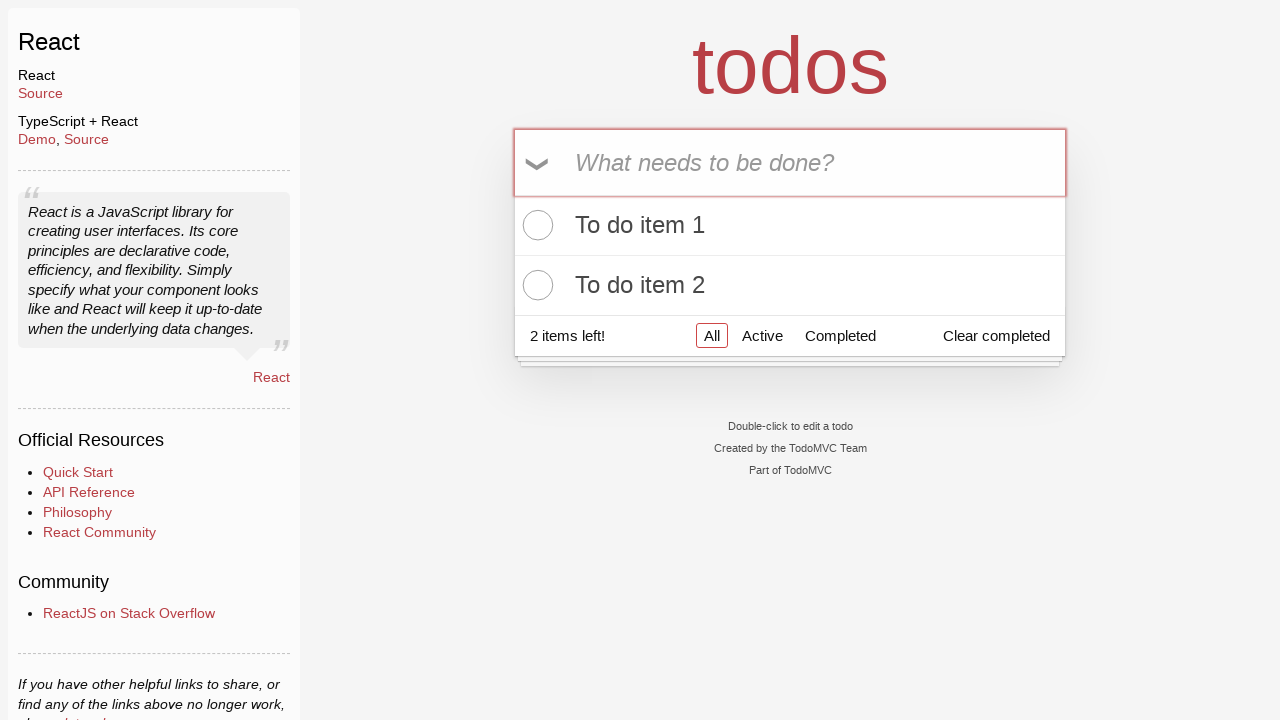

Filled todo input with 'To do item 3' on input#todo-input
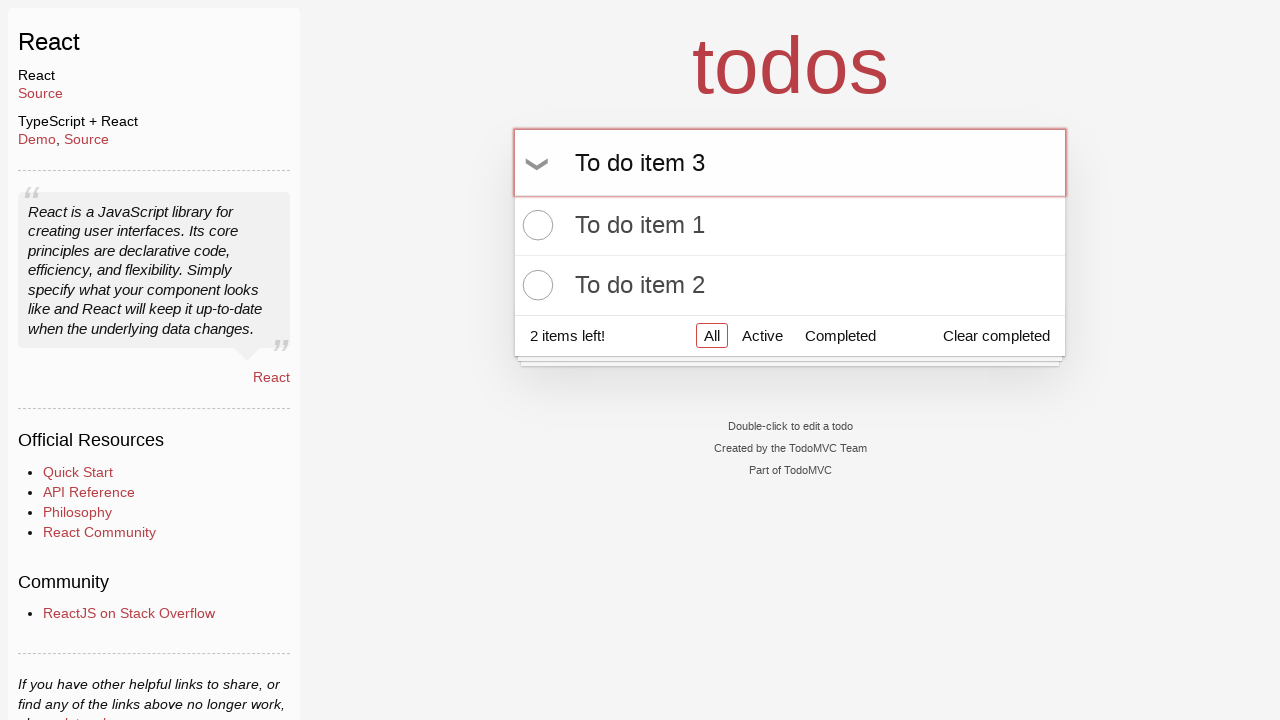

Pressed Enter to add third todo item on input#todo-input
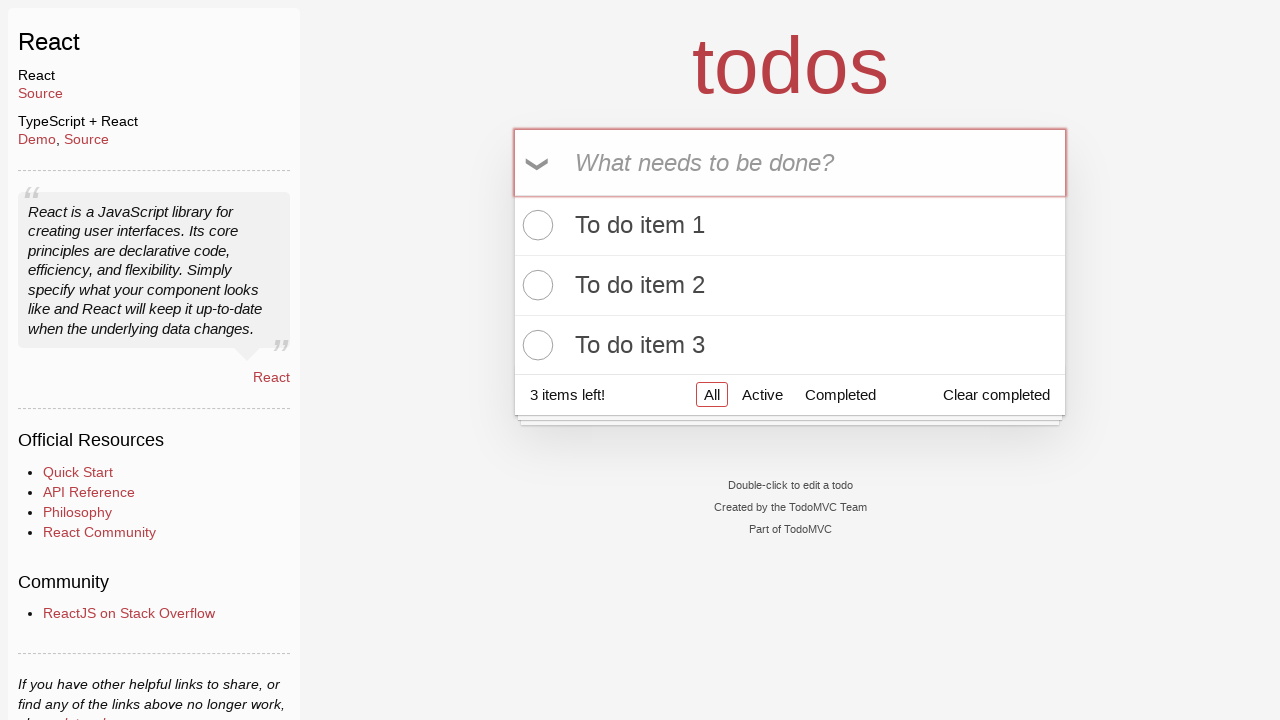

Filled todo input with 'To do item 4' on input#todo-input
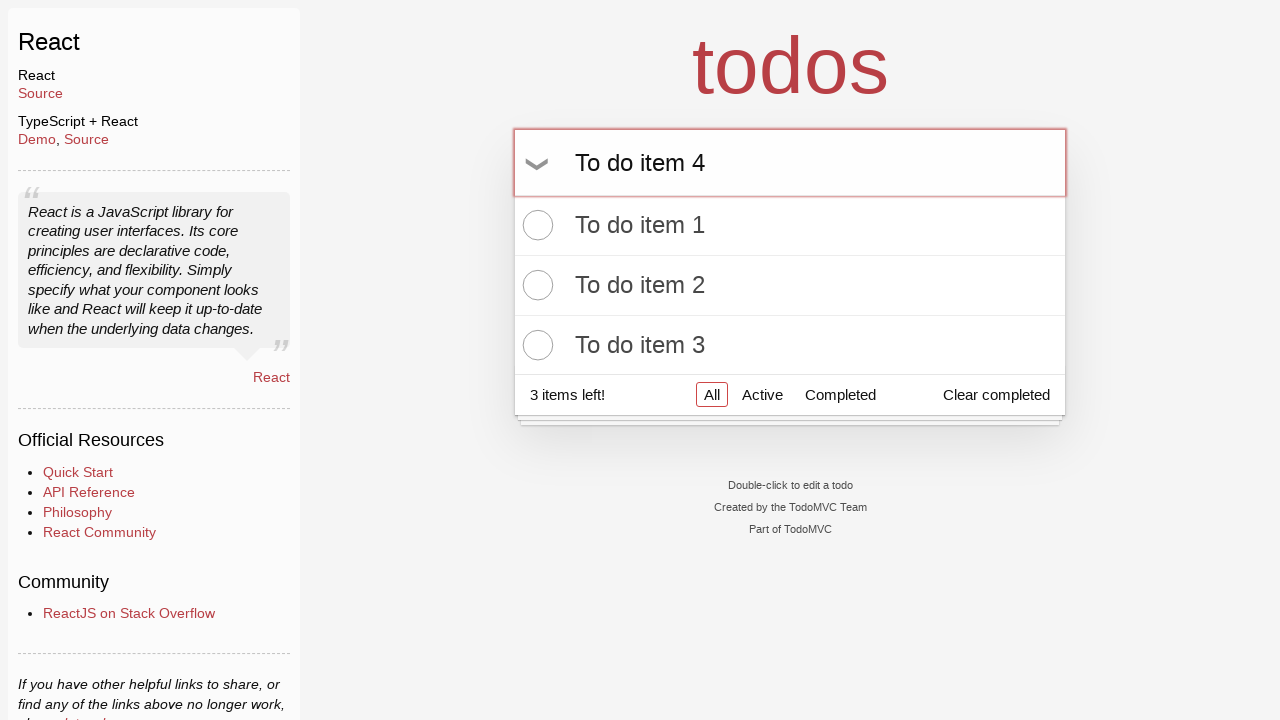

Pressed Enter to add fourth todo item on input#todo-input
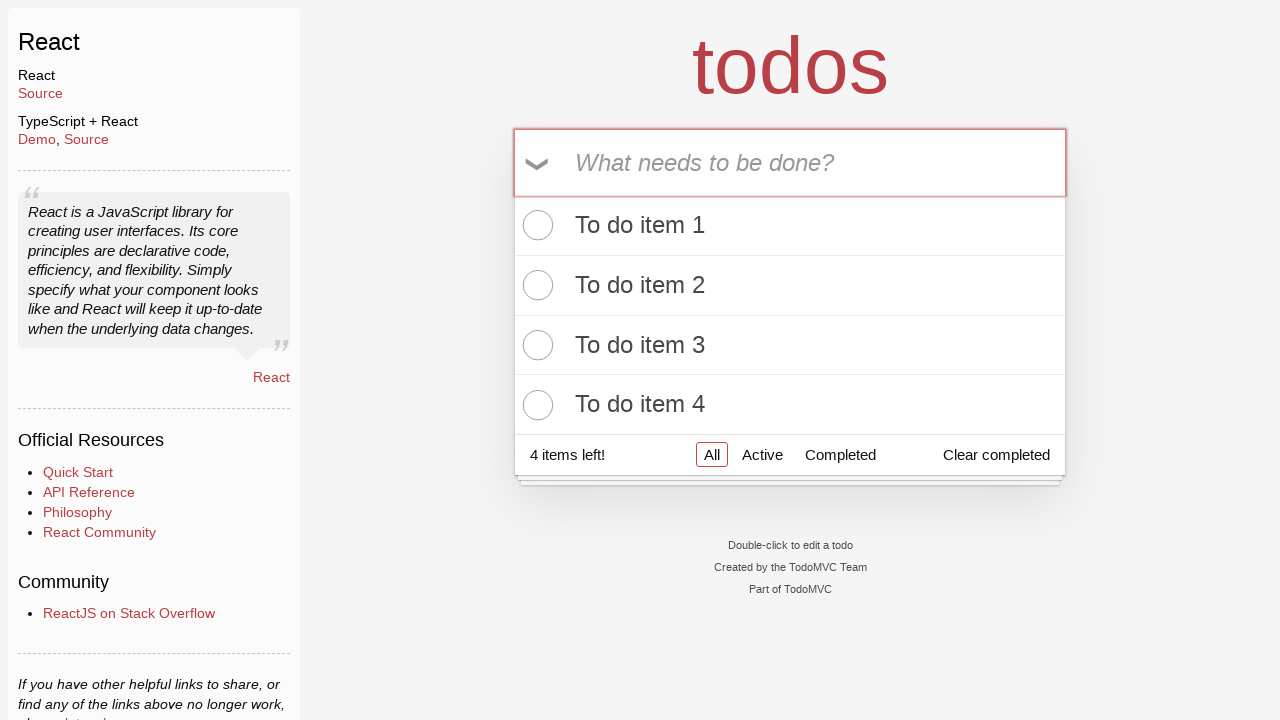

Filled todo input with 'To do item 5' on input#todo-input
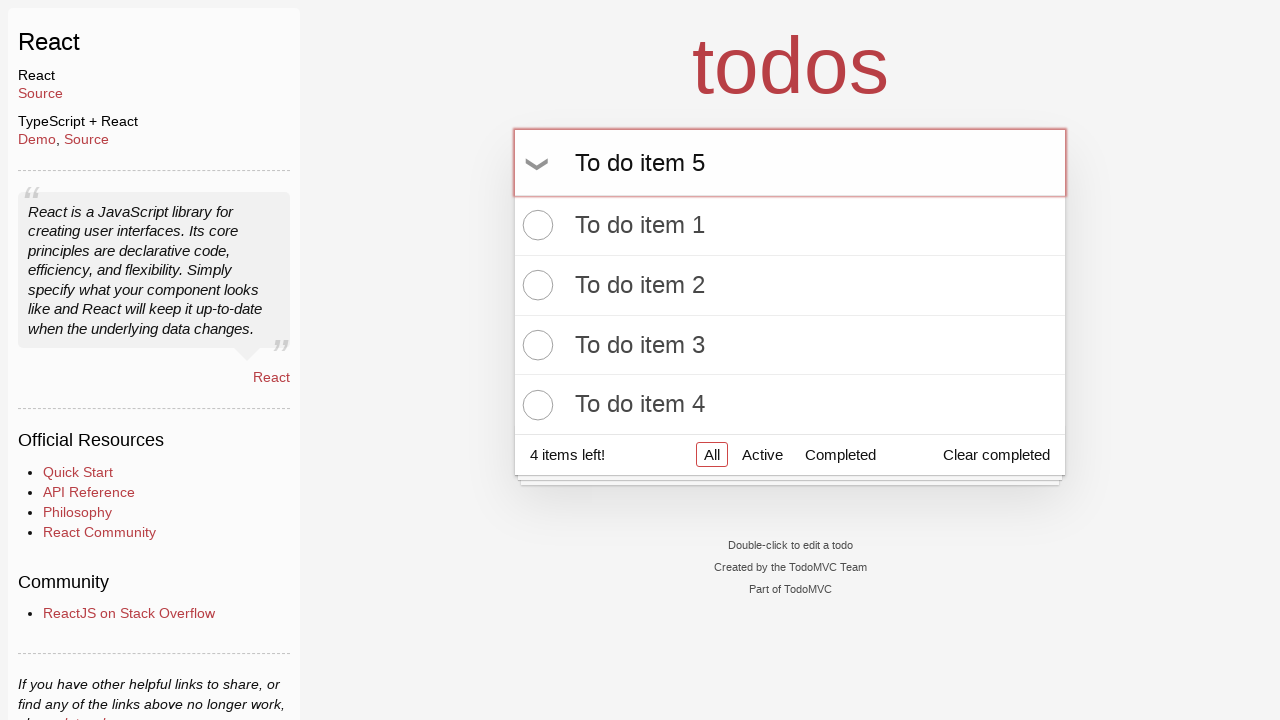

Pressed Enter to add fifth todo item on input#todo-input
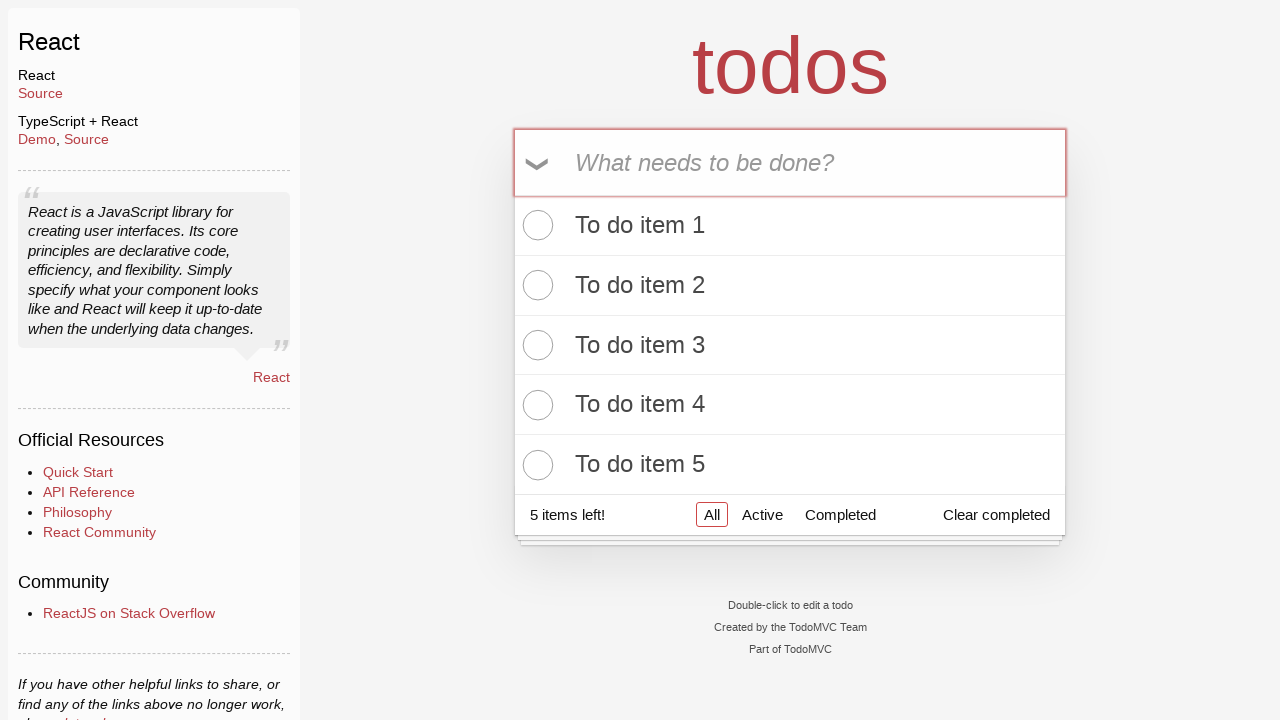

All todo items have been added to the list
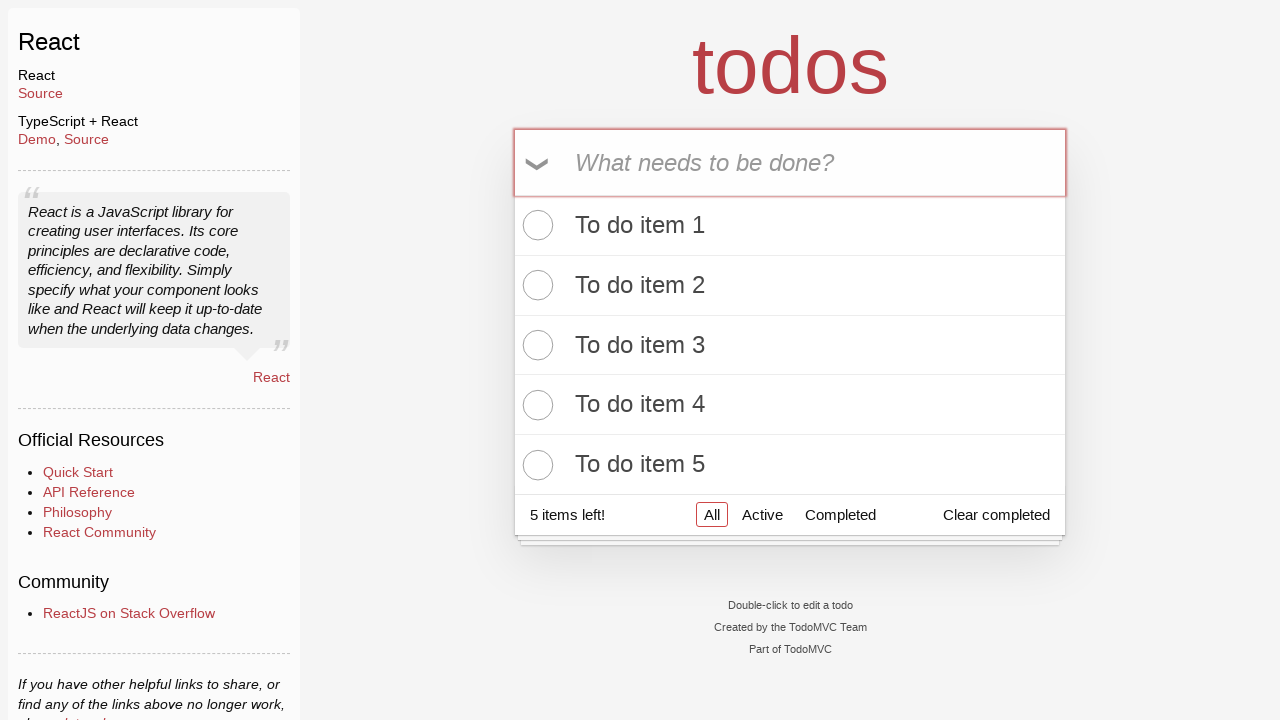

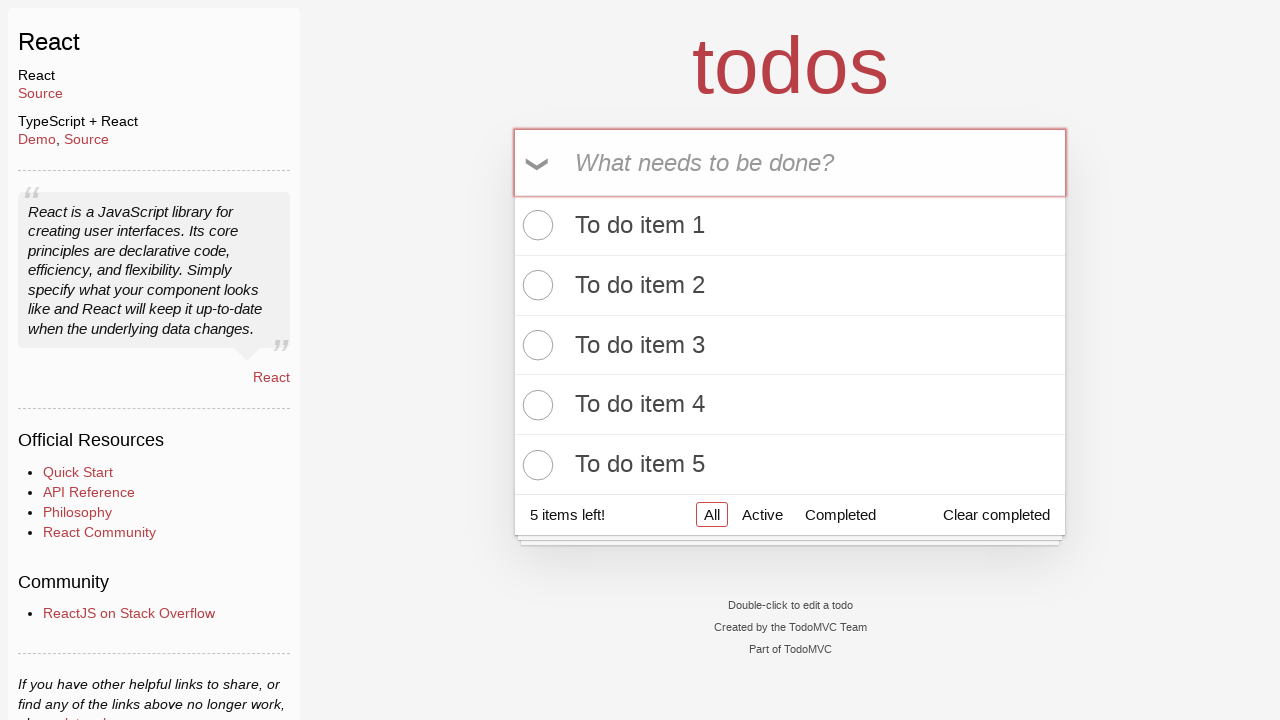